Tests drag and drop action from draggable element to droppable element

Starting URL: https://crossbrowsertesting.github.io/drag-and-drop

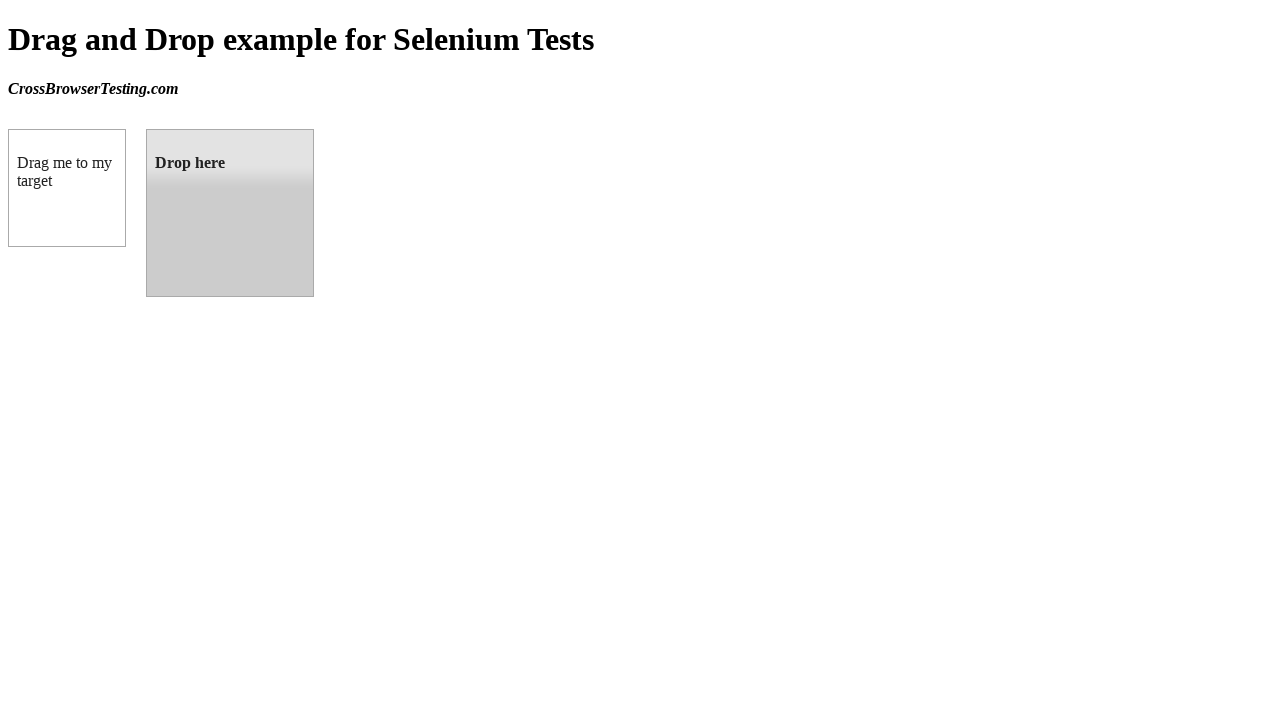

Located draggable element (box A)
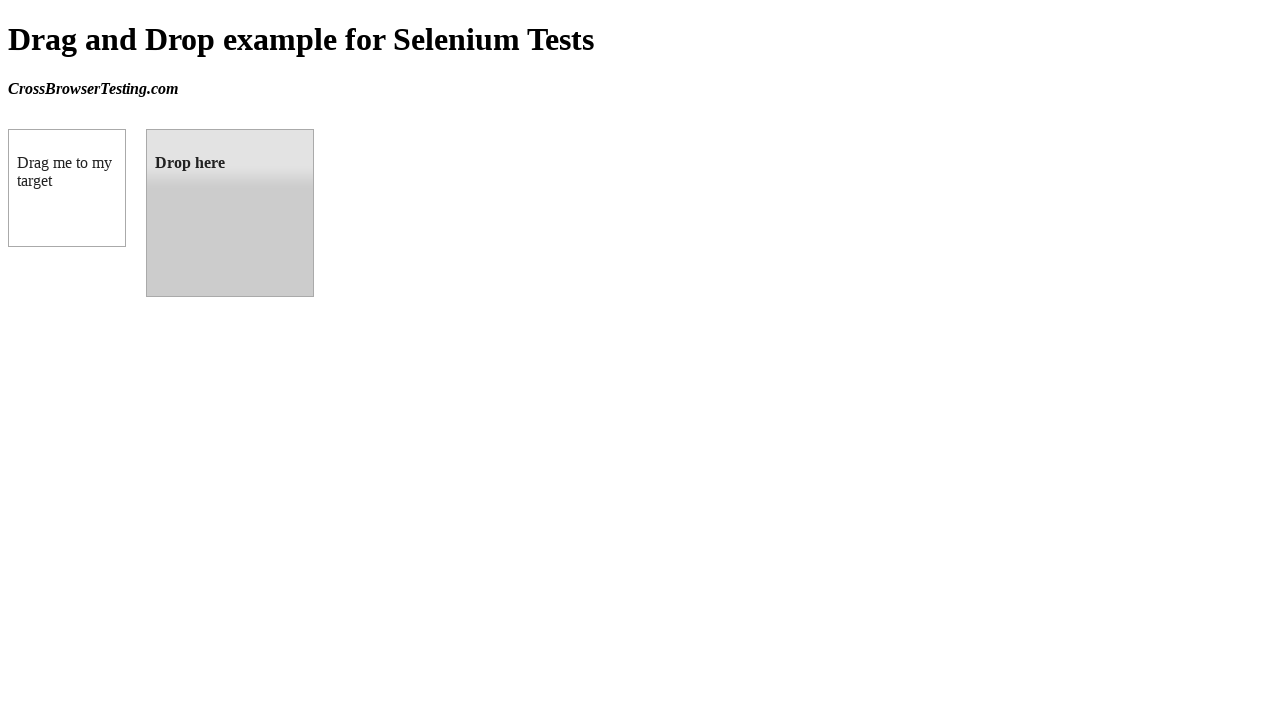

Located droppable element (box B)
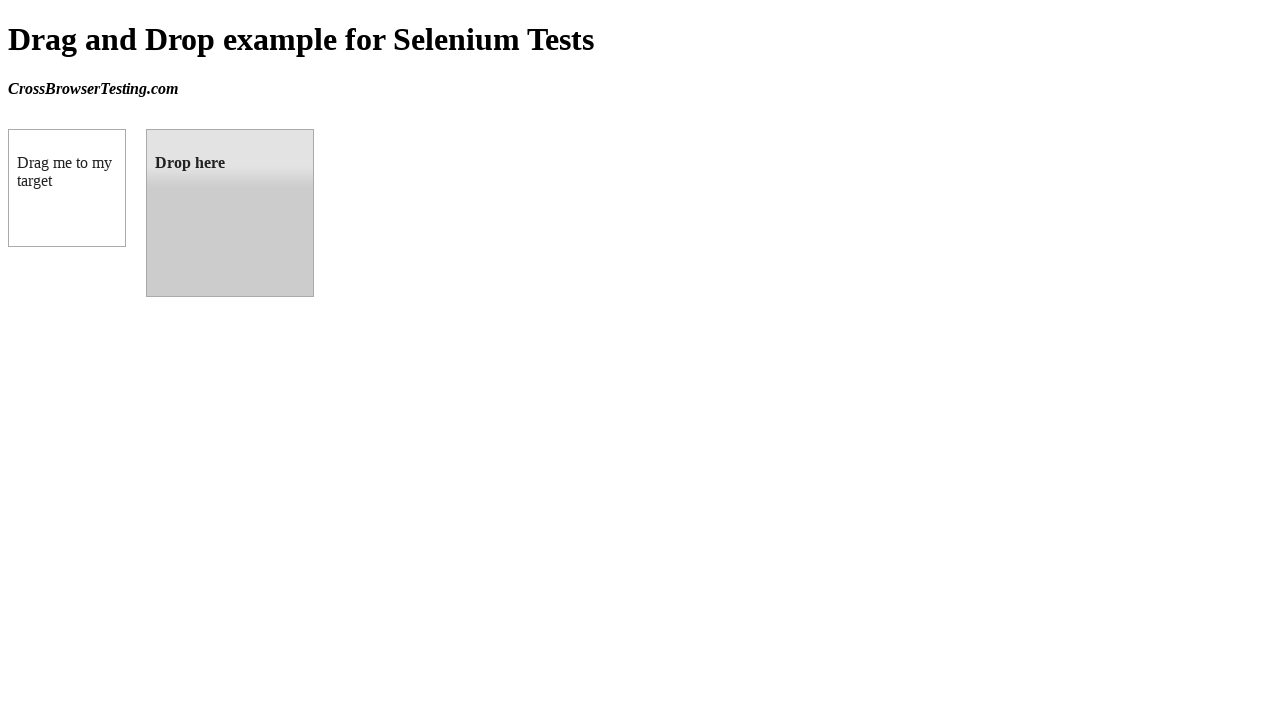

Performed drag and drop action from draggable element to droppable element at (230, 213)
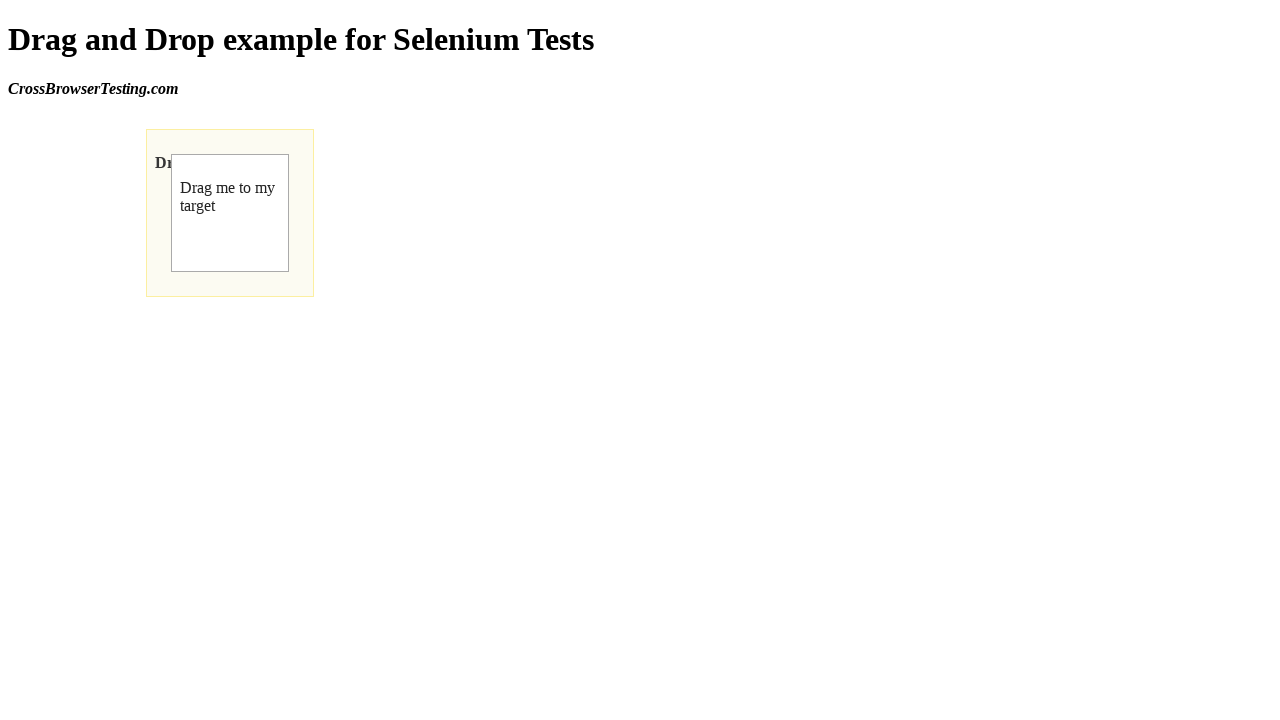

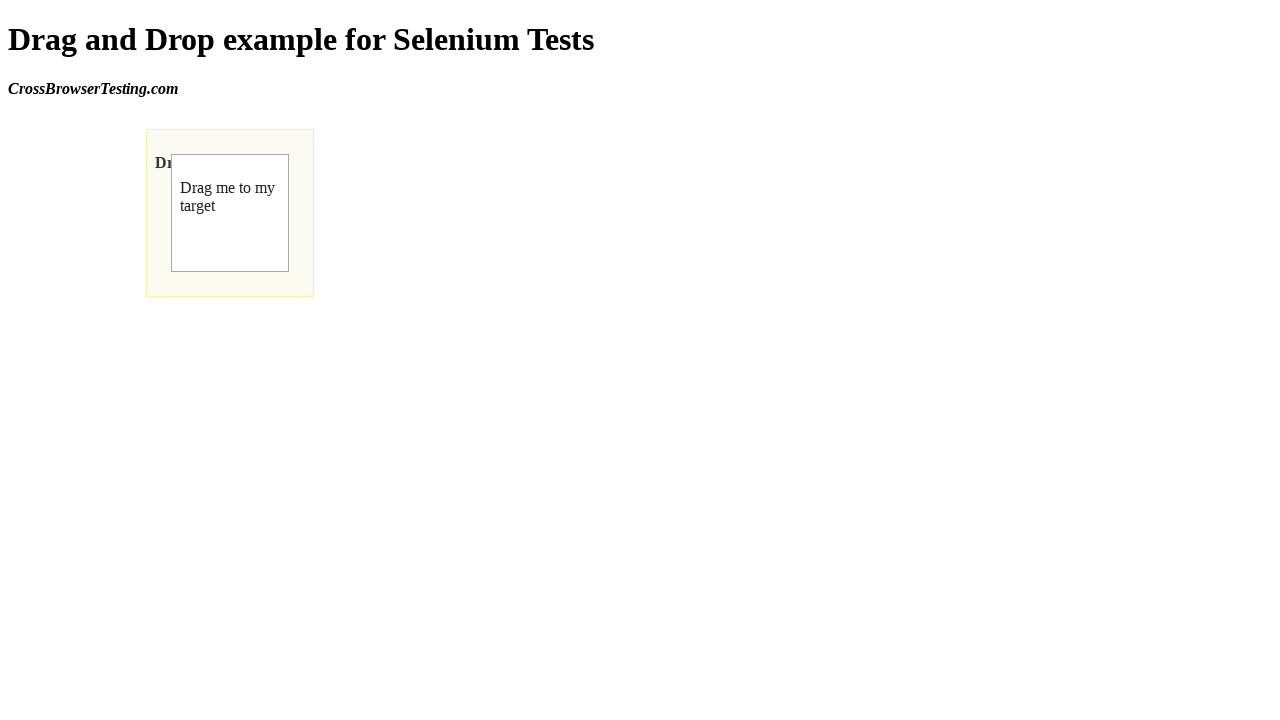